Navigates through the INE Chile regional statistics repository by clicking on information sections and file listings to access statistical data resources.

Starting URL: https://www.ine.cl/estadisticas/sociales/economia-regional/repositorio-de-estadisticas-regionales

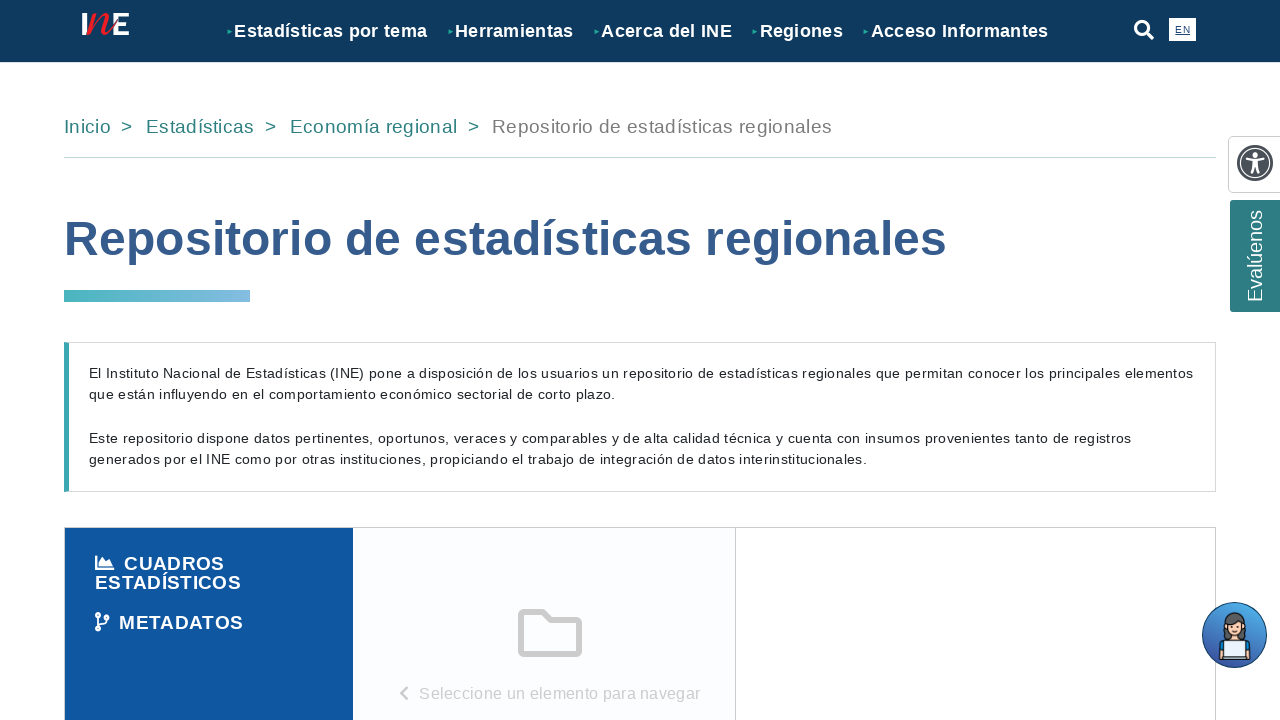

Waited for page to fully load (networkidle state)
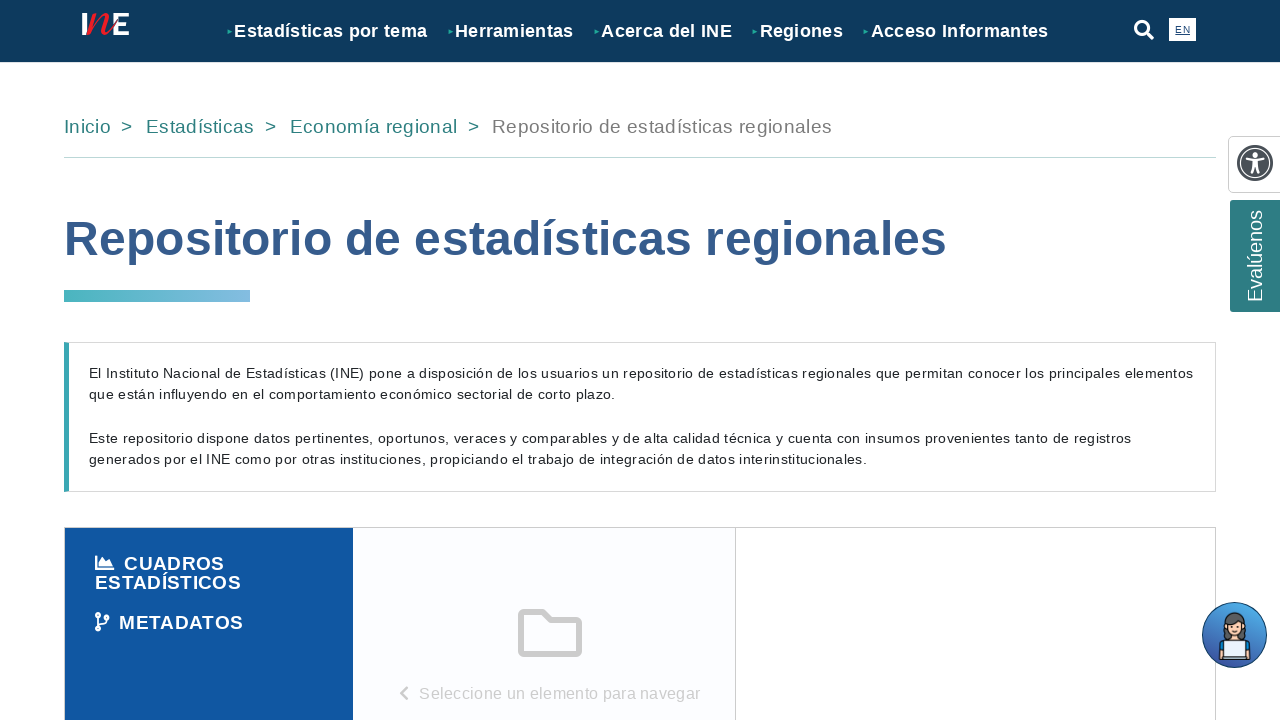

Clicked on the information section at (209, 573) on xpath=/html/body/form/div[8]/div[3]/div[1]/div/div/div/div[1]
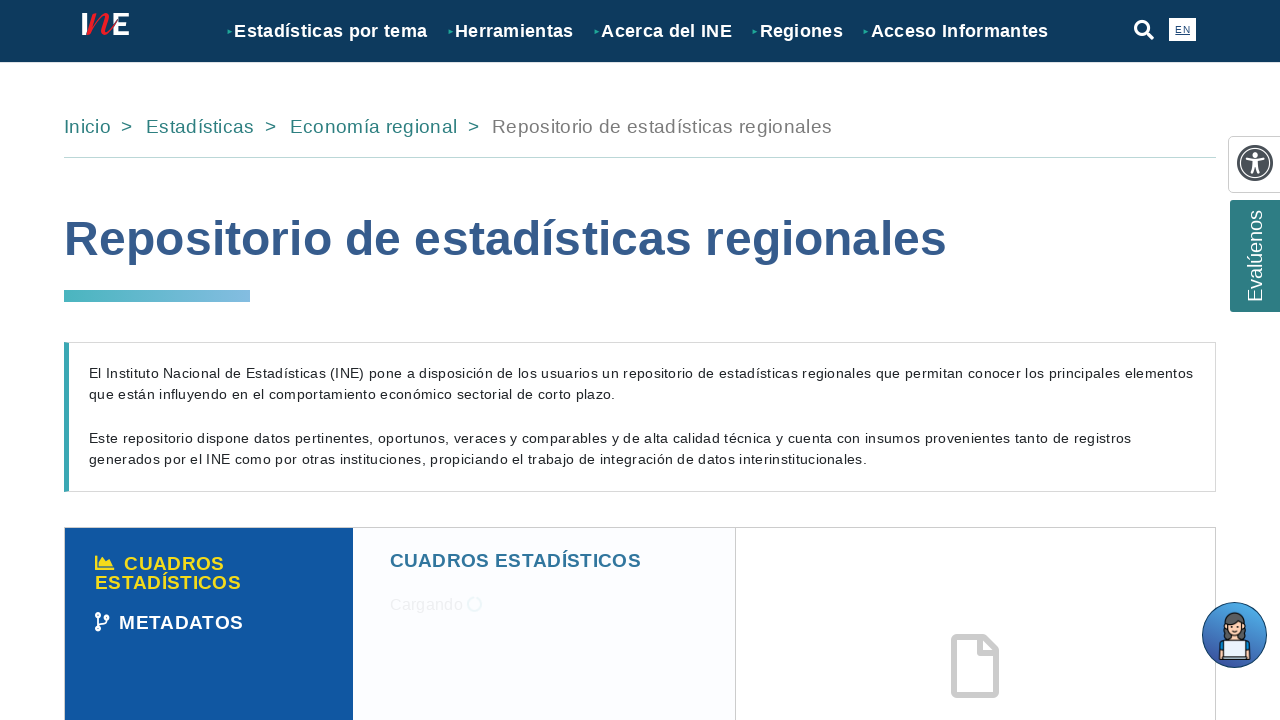

Waited 3 seconds for content to load after clicking information section
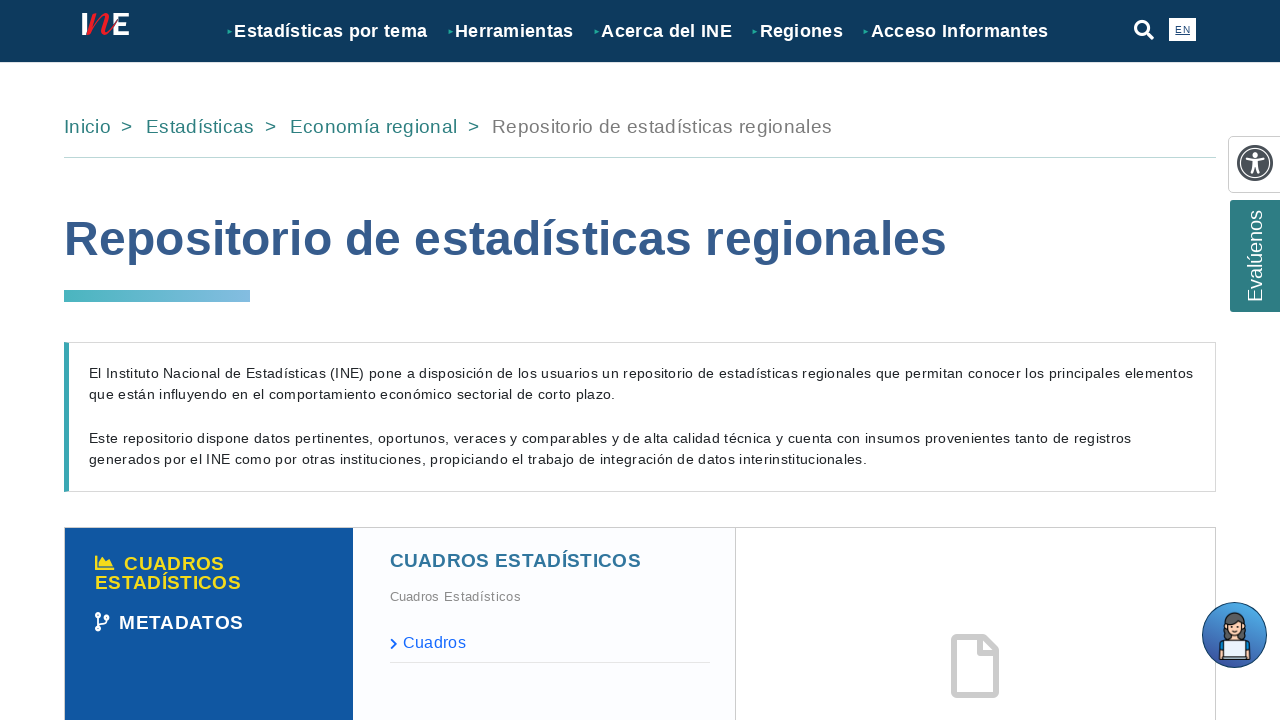

Clicked on the files section at (550, 644) on xpath=/html/body/form/div[8]/div[3]/div[2]/div/div/div/div[4]/div/div/div
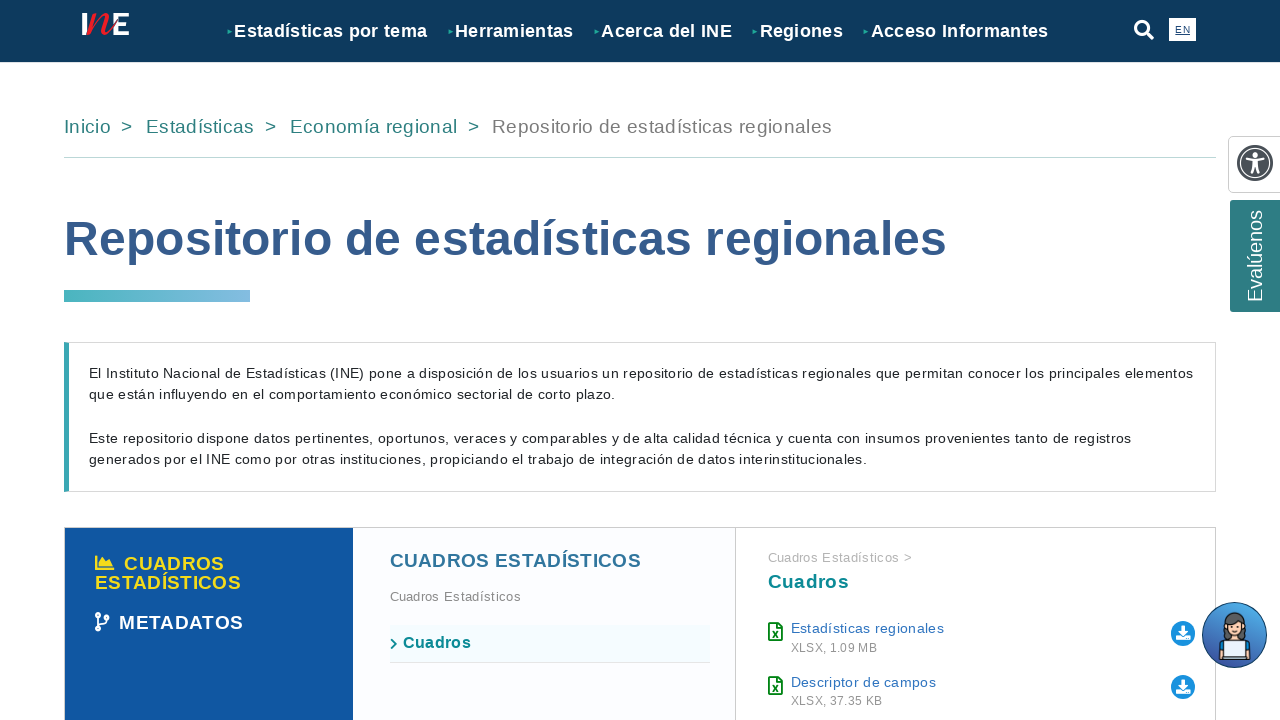

Waited 3 seconds for files to be displayed
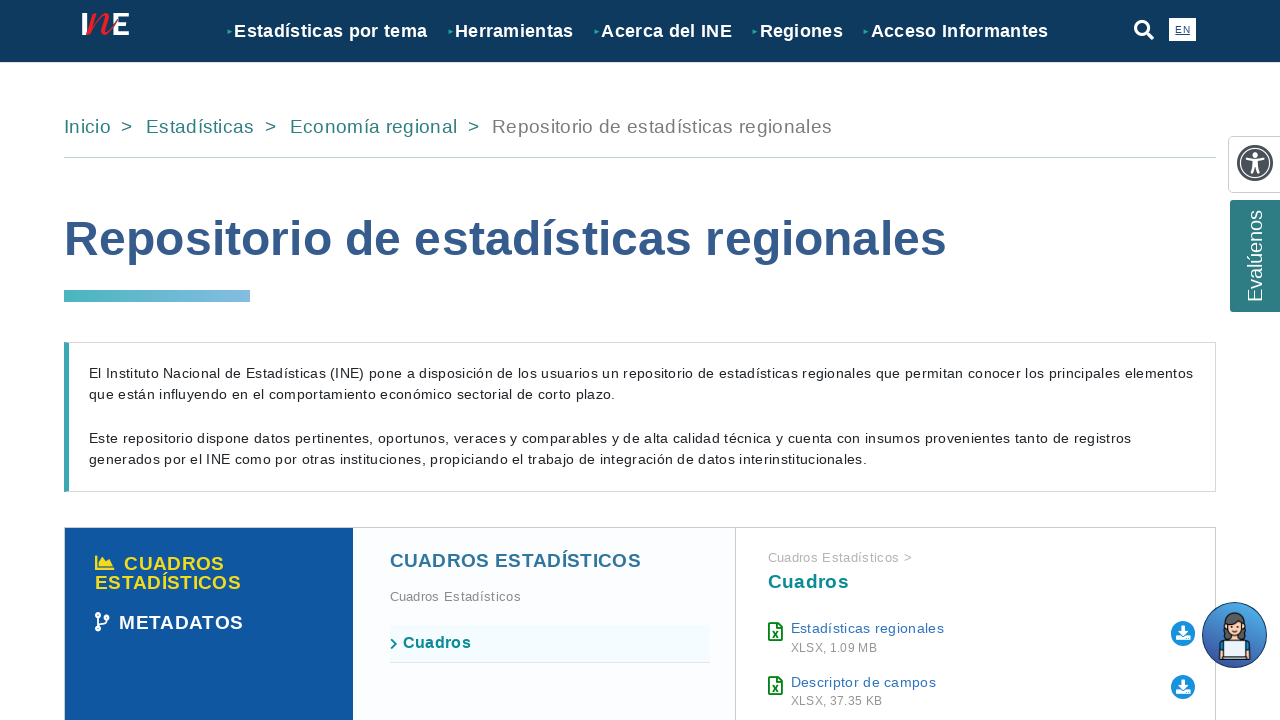

Verified first download link is visible
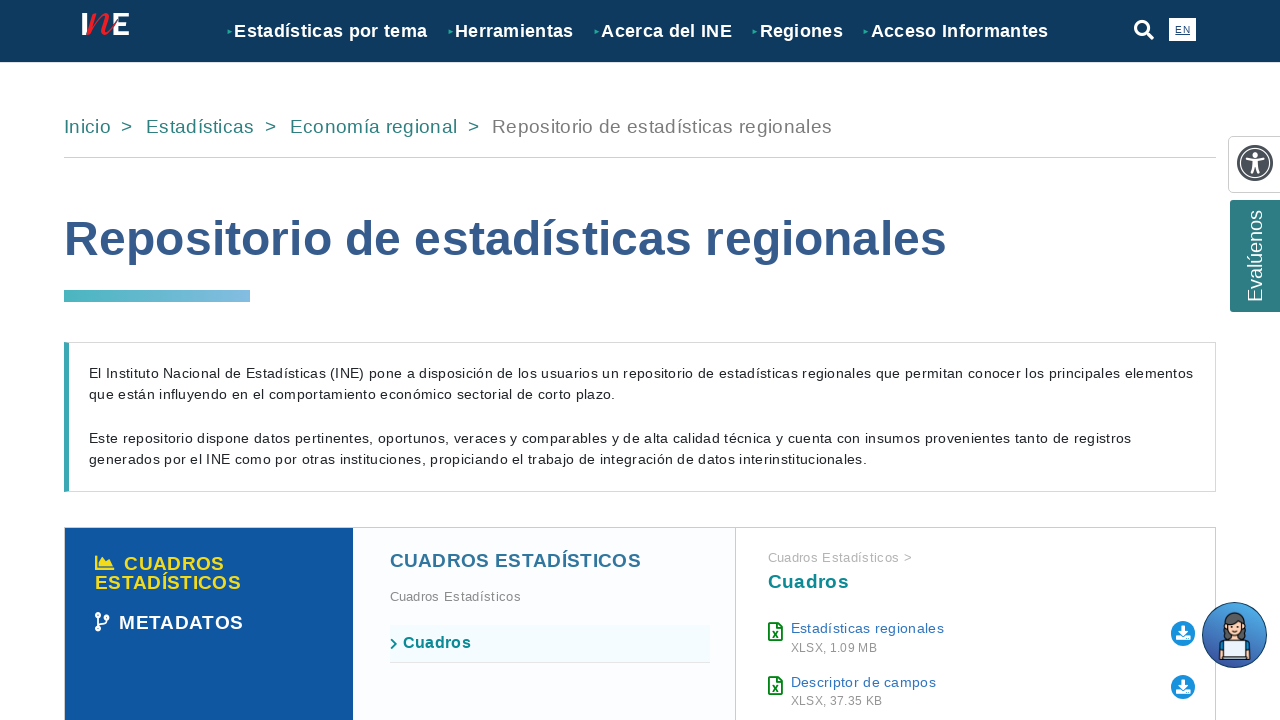

Verified second download link is visible
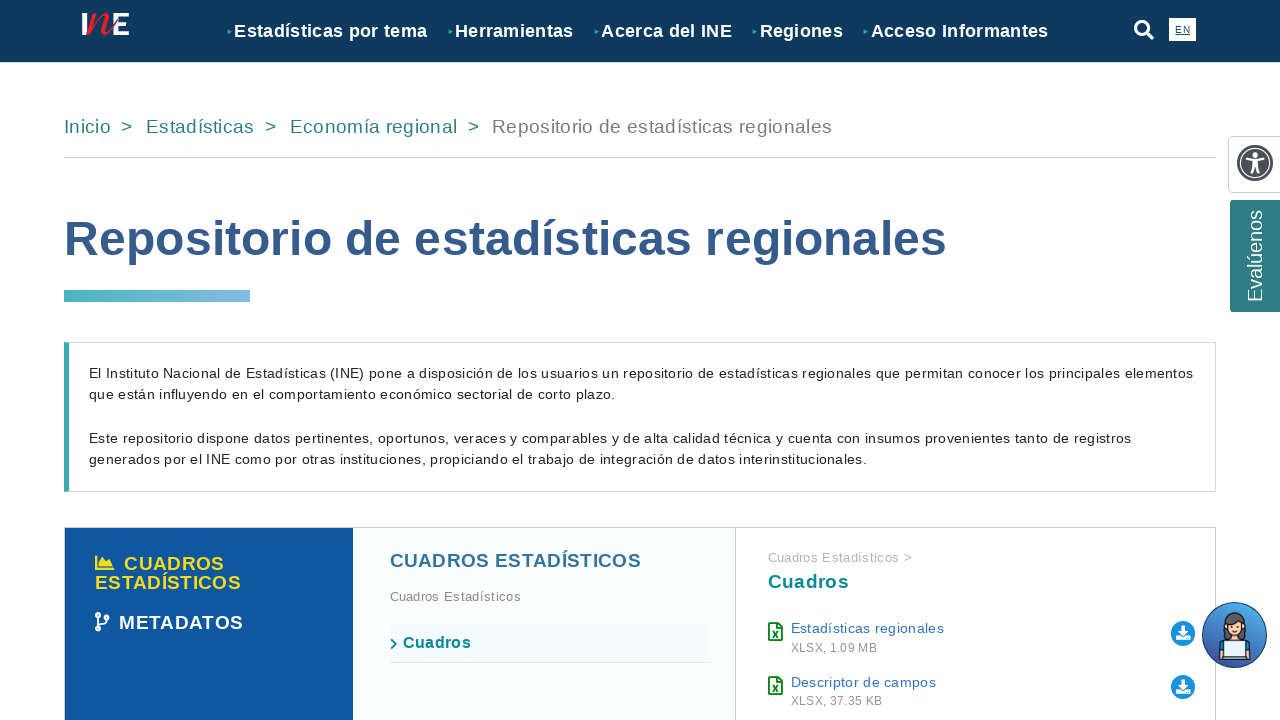

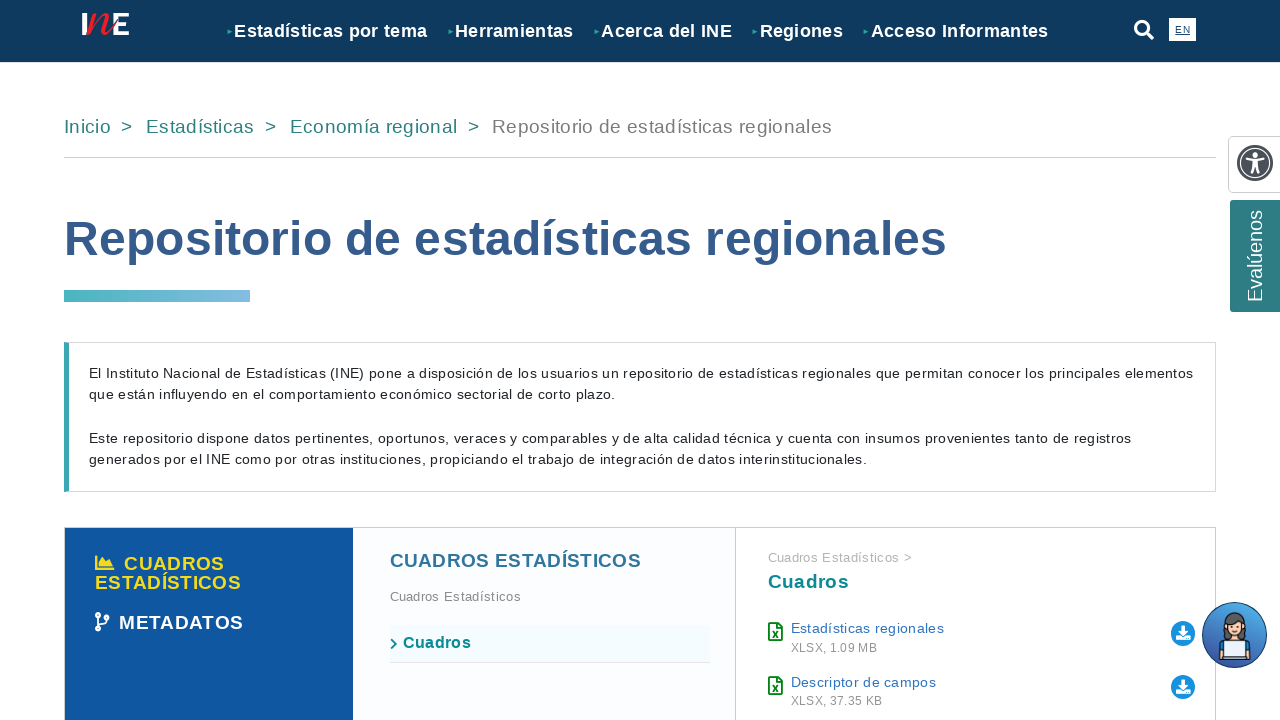